Tests mouse hover functionality by hovering over a button to trigger a tooltip, then hovering over the Interactions menu item

Starting URL: https://demoqa.com/tool-tips

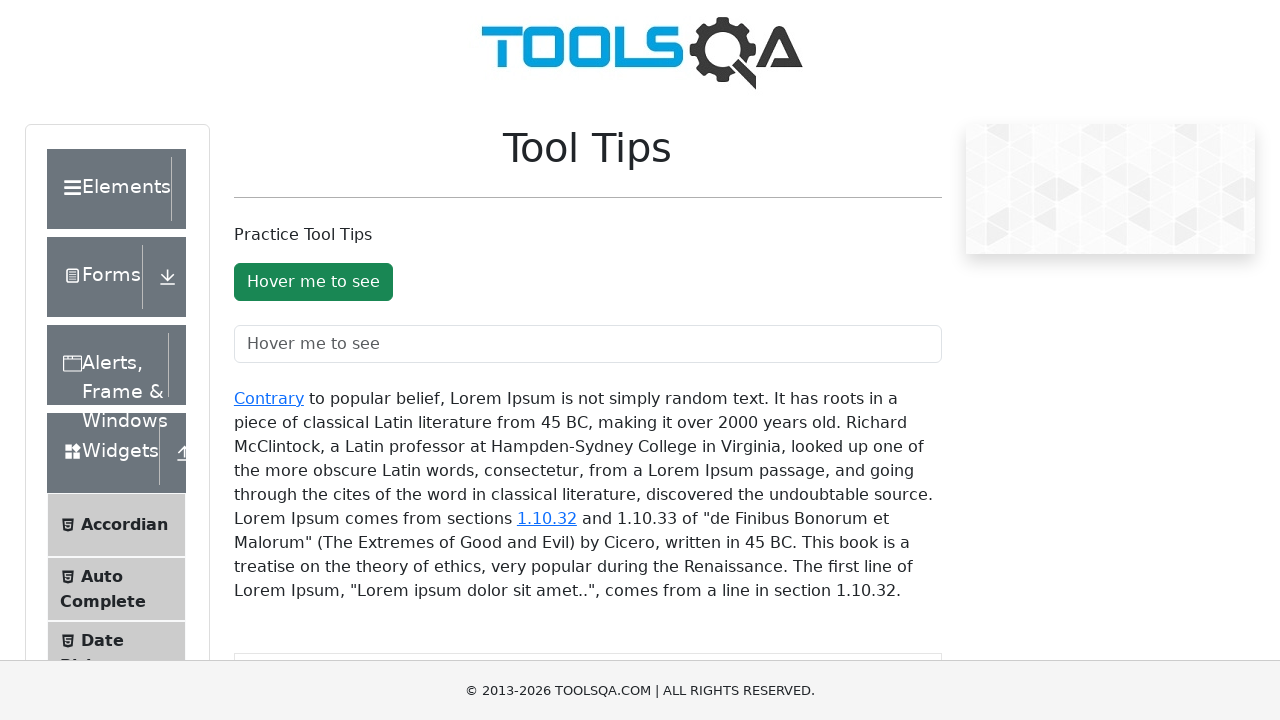

Hovered over the tooltip button to trigger tooltip display at (313, 282) on #toolTipButton
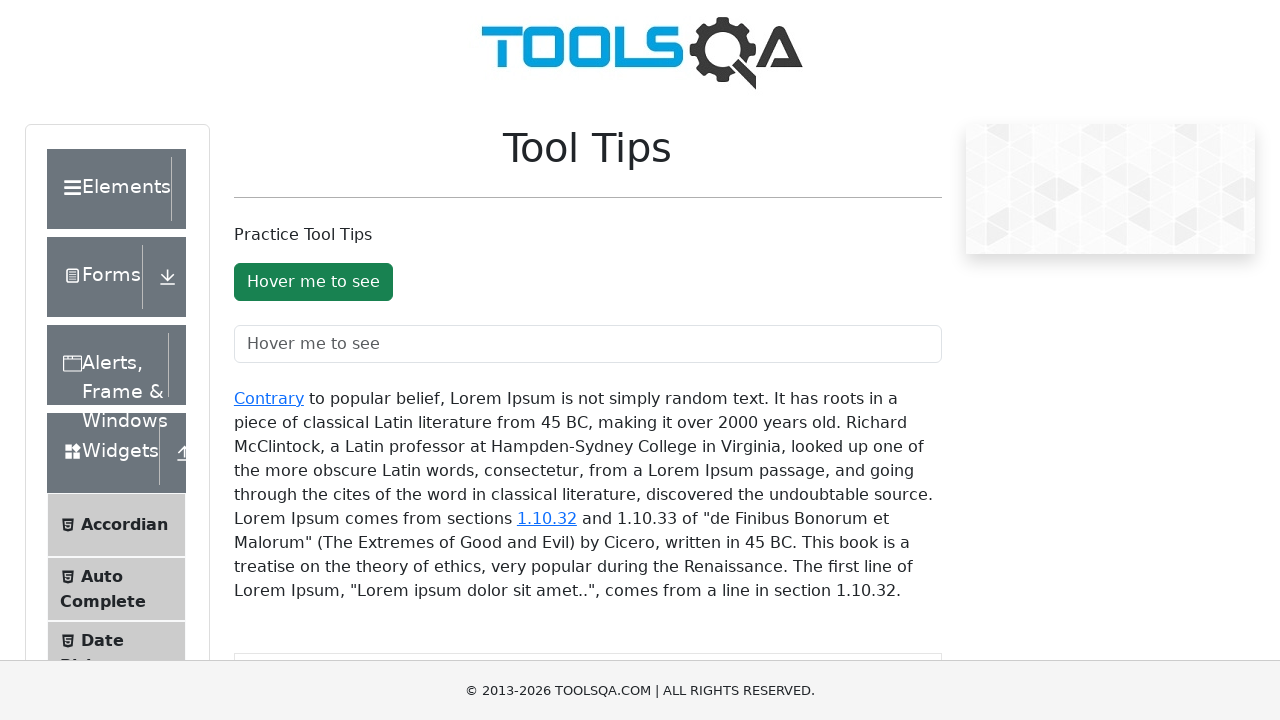

Waited for tooltip to appear - aria-describedby attribute is now set
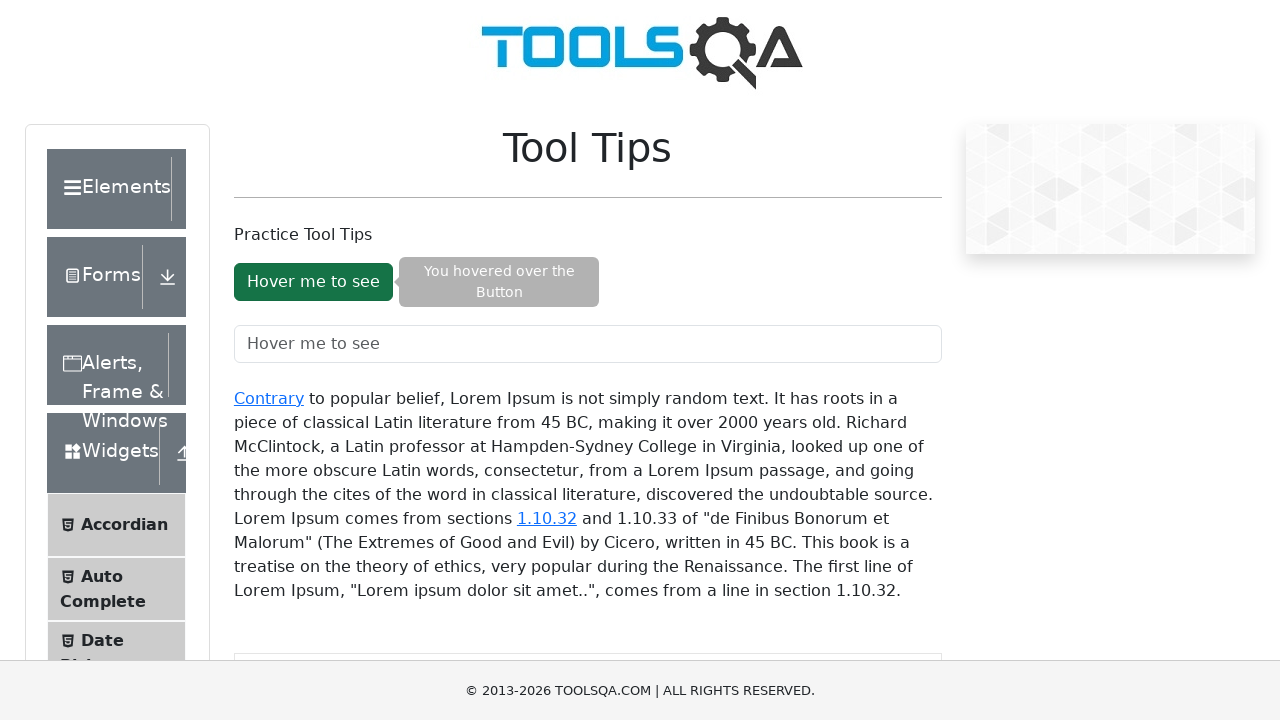

Hovered over the Interactions menu item at (121, 475) on xpath=//div[text()='Interactions']
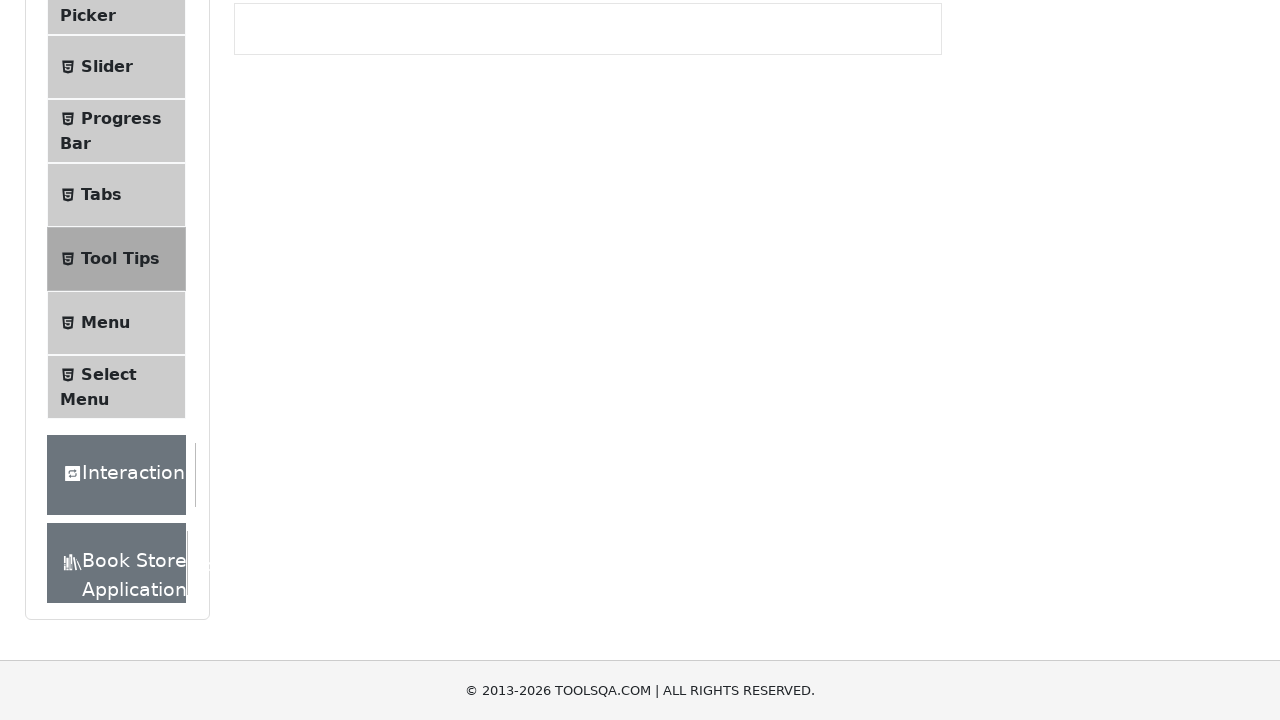

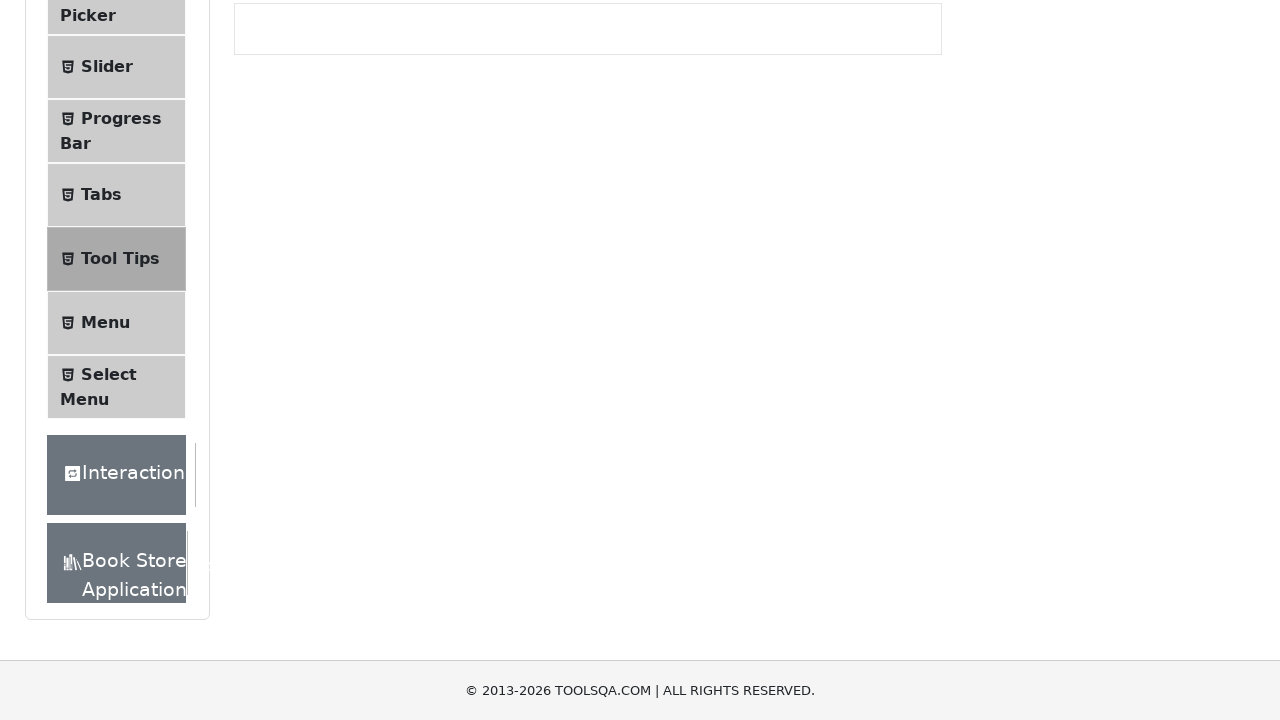